Tests GitHub search functionality by clicking the search input, entering a query, and submitting

Starting URL: https://github.com

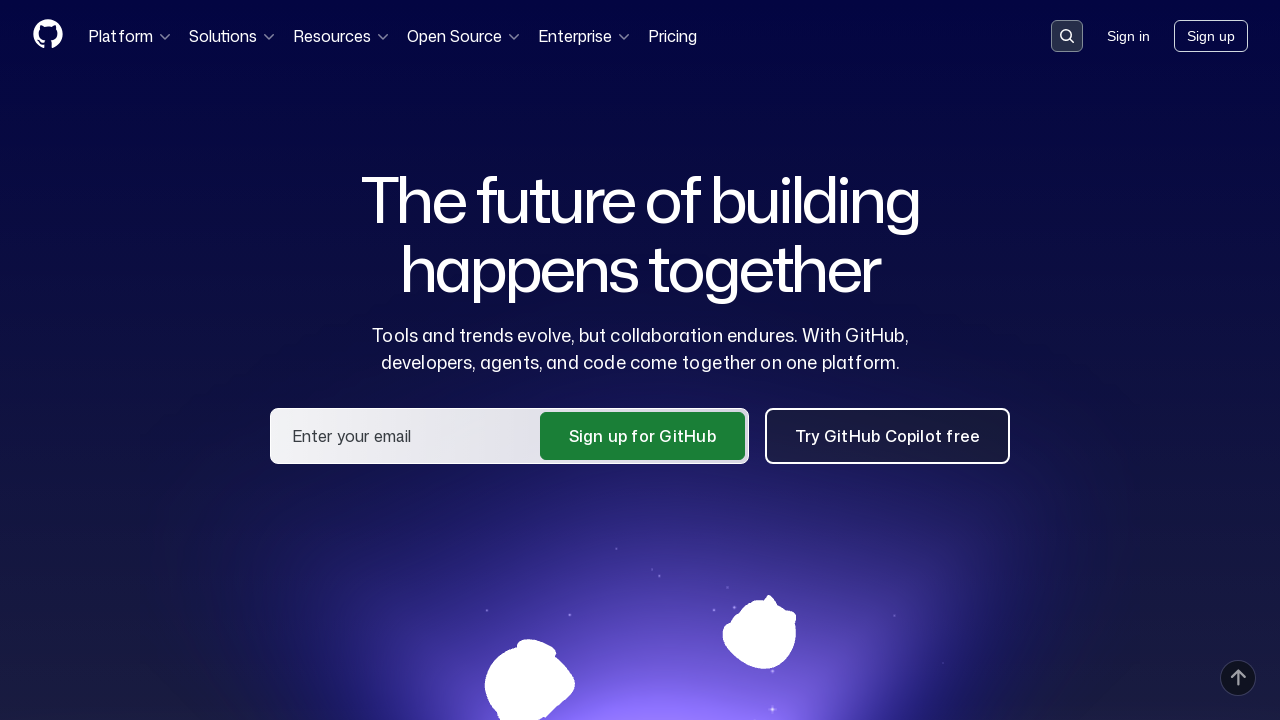

Clicked search button to open search input at (1067, 36) on button[data-target='qbsearch-input.inputButton']
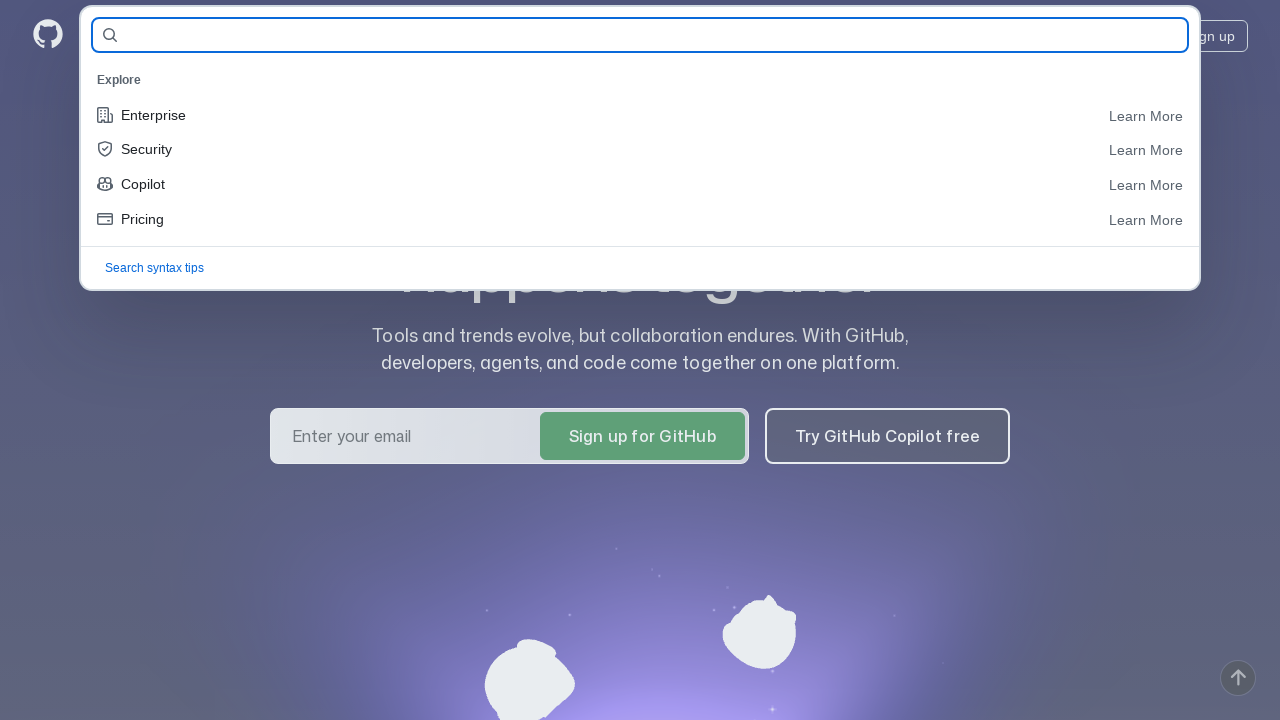

Search modal appeared and search input is visible
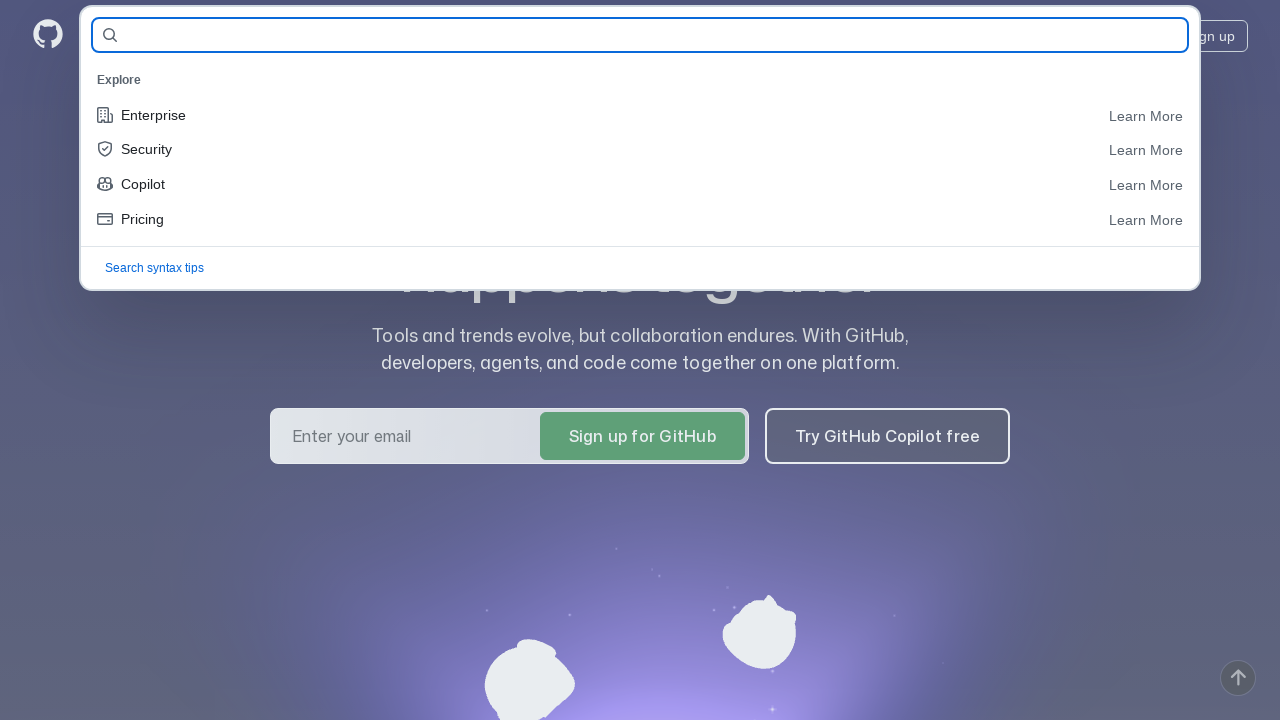

Entered 'playwright automation' into search query field on input[name='query-builder-test']
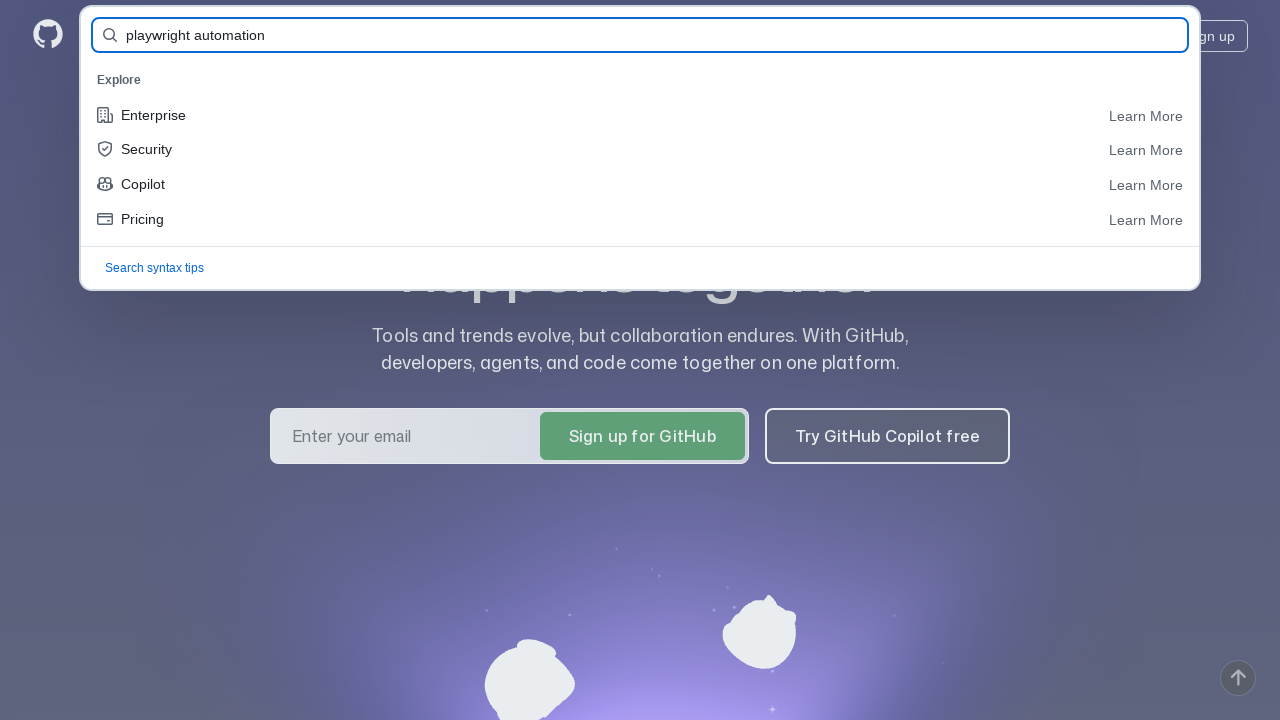

Pressed Enter to submit the search query
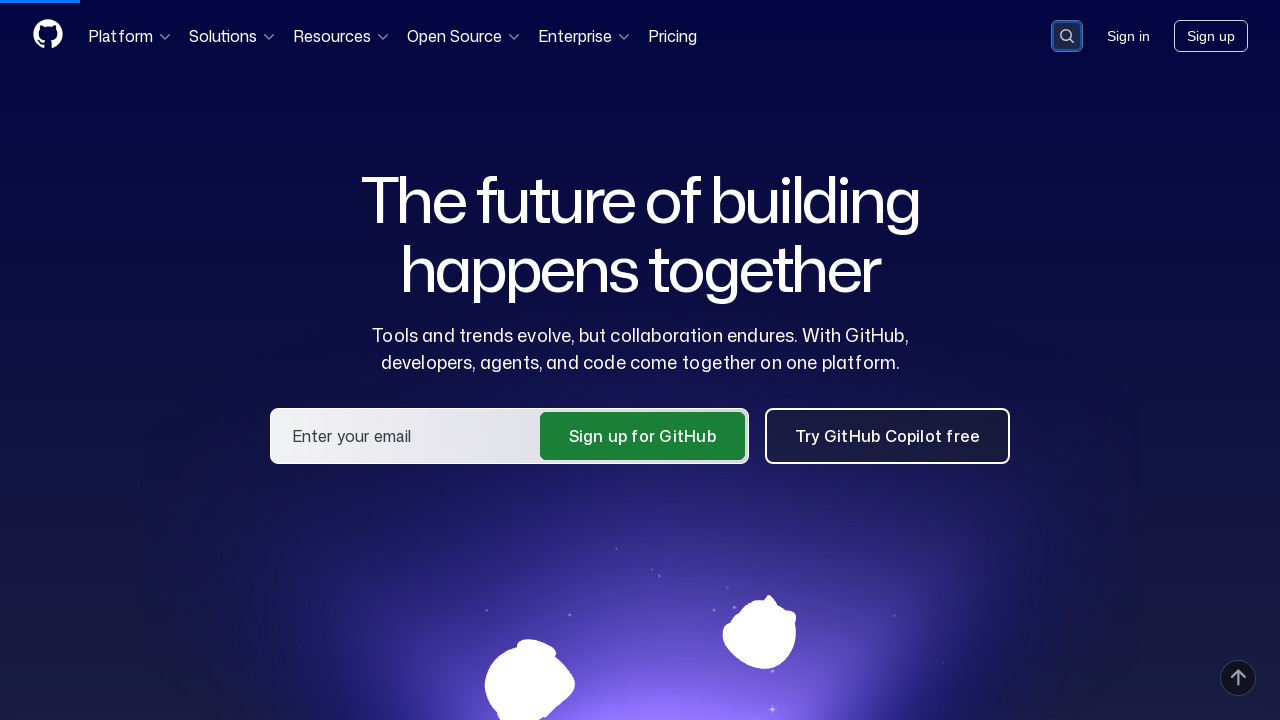

Search results loaded successfully
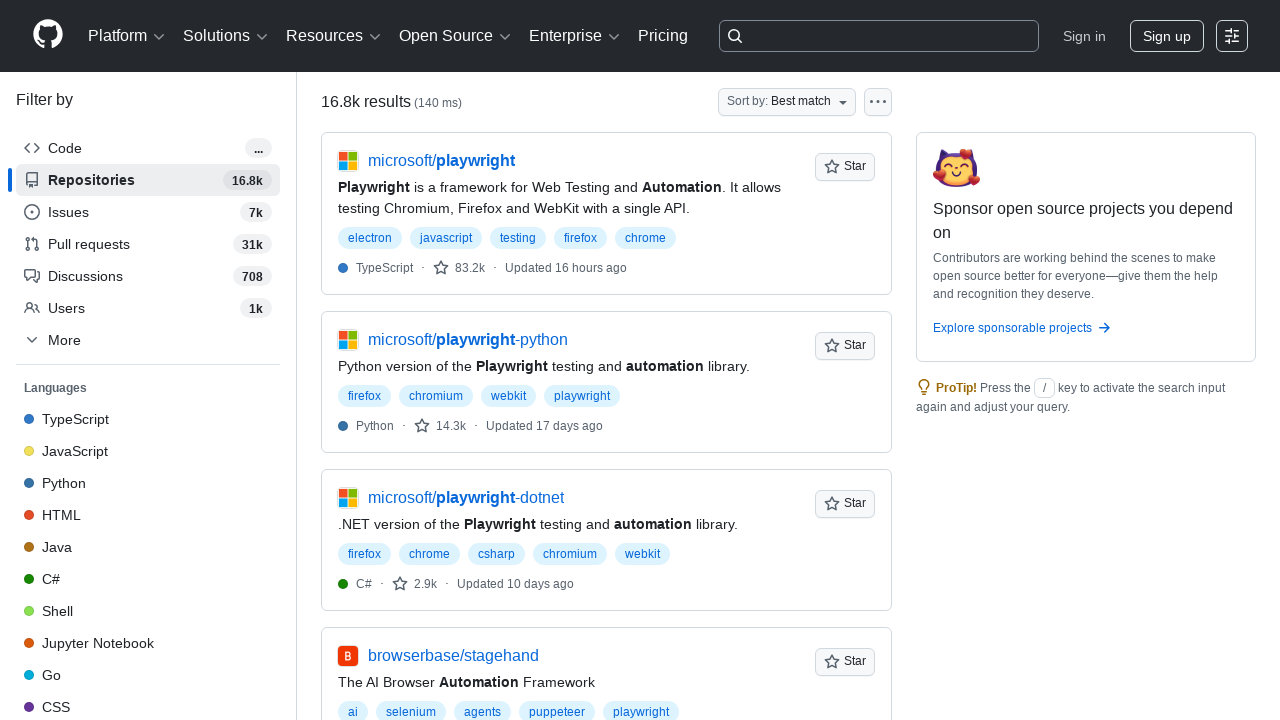

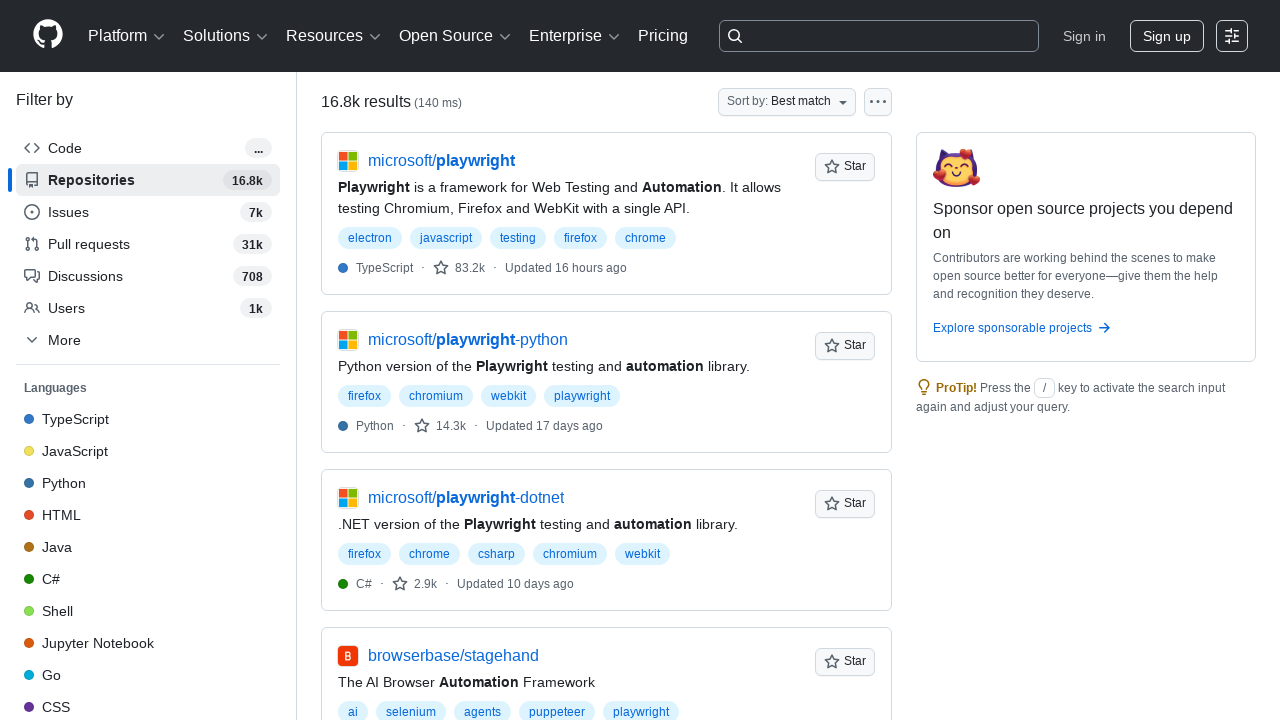